Tests auto-suggestion functionality by typing "uni" in a search box, selecting "United Kingdom" from the suggestions dropdown, and submitting the form to verify the selection.

Starting URL: https://testcenter.techproeducation.com/index.php?page=autocomplete

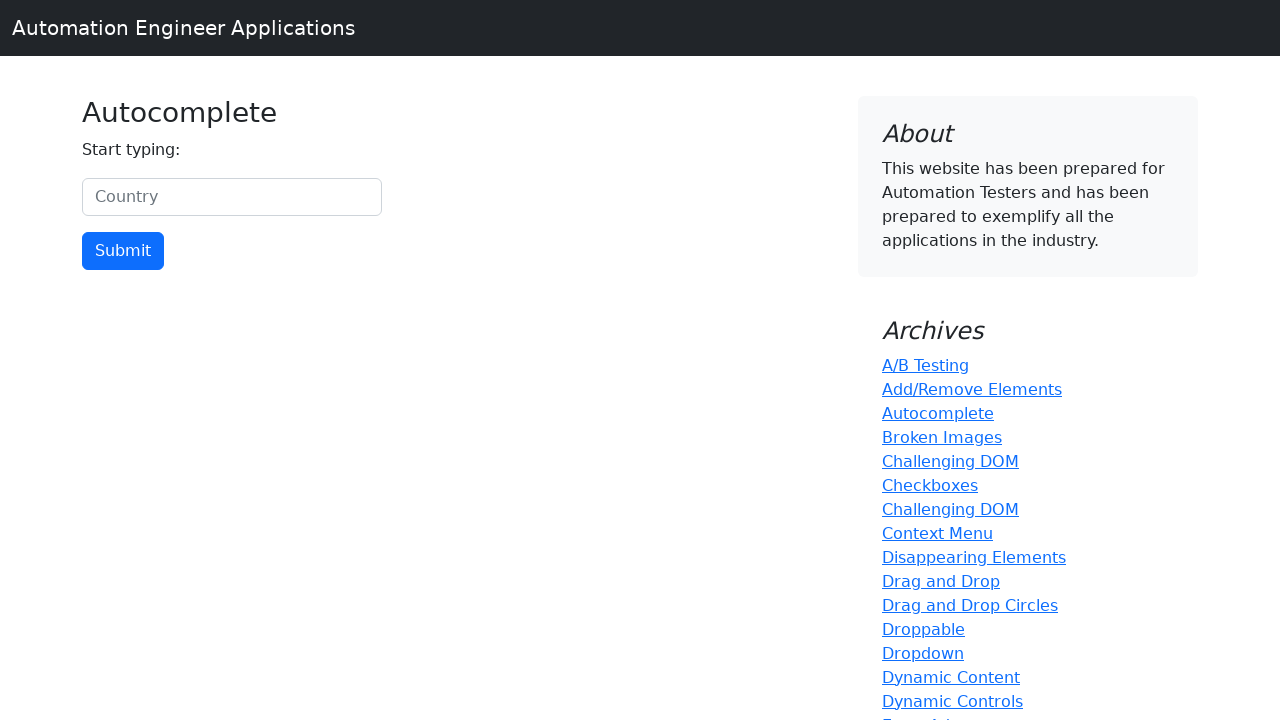

Typed 'uni' in country search box to trigger auto-suggestions on #myCountry
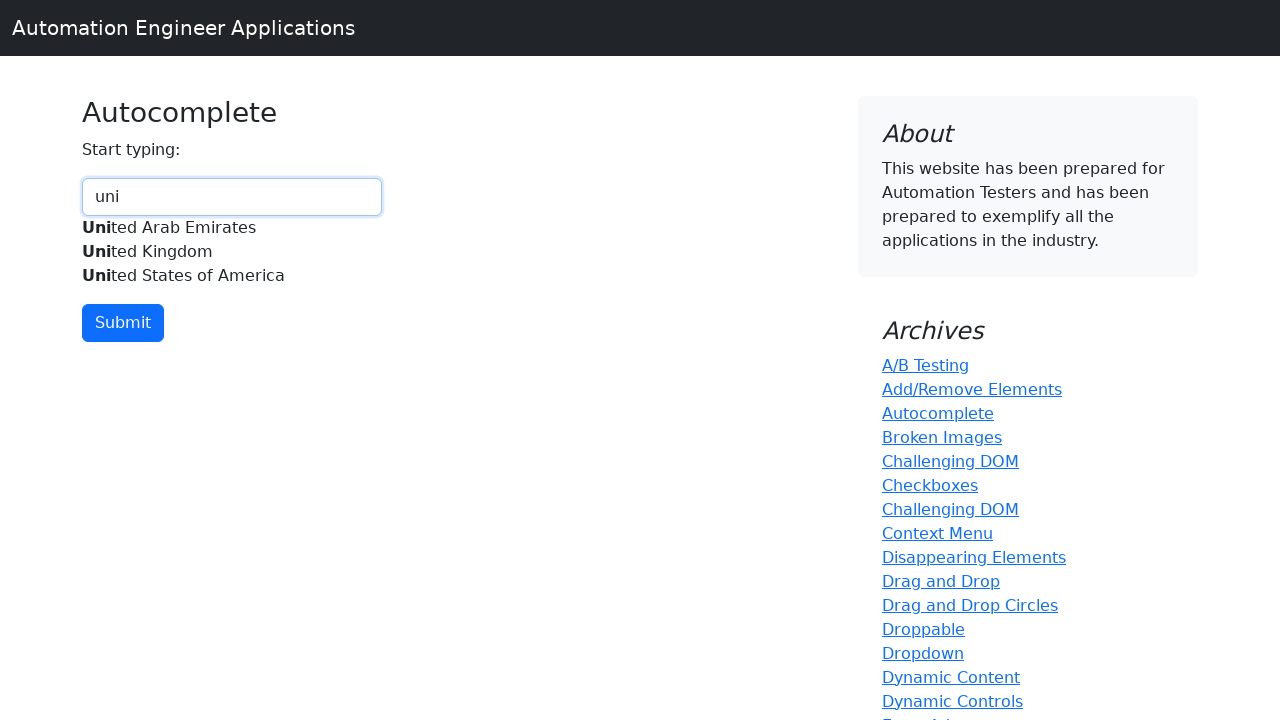

Waited for 'United Kingdom' suggestion to appear
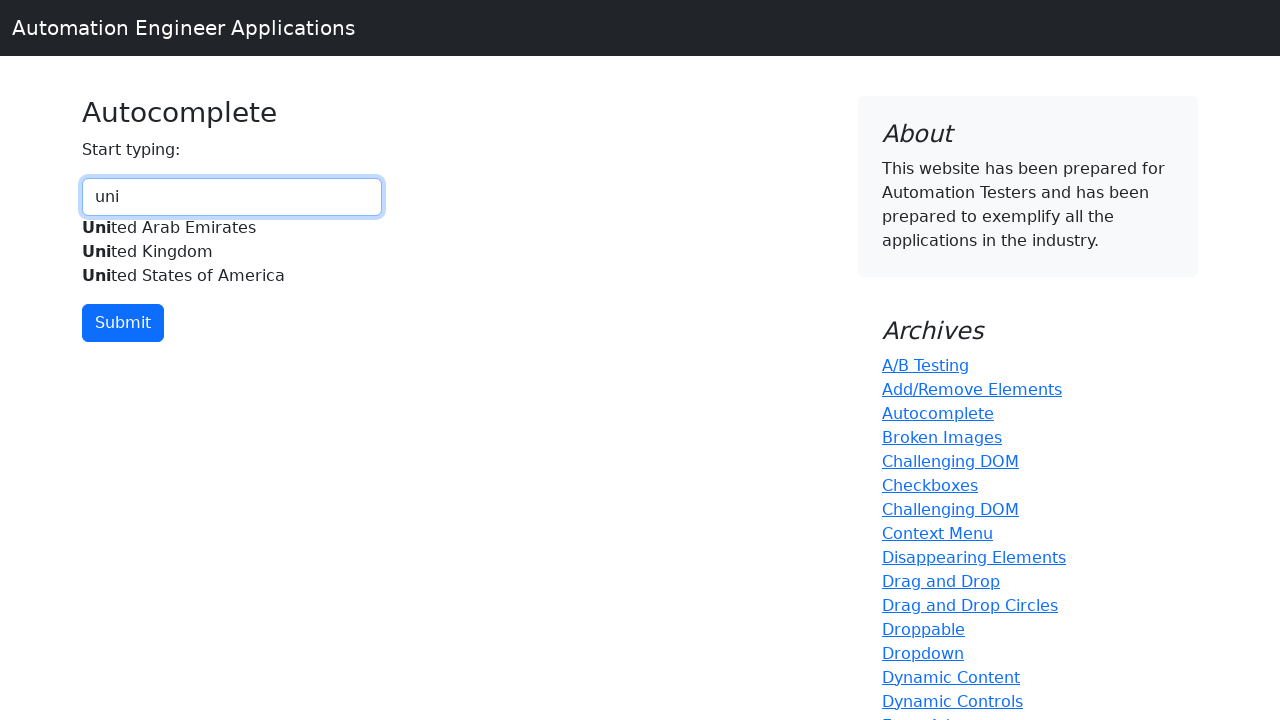

Clicked on 'United Kingdom' from the dropdown suggestions at (232, 252) on xpath=//div[.='United Kingdom']
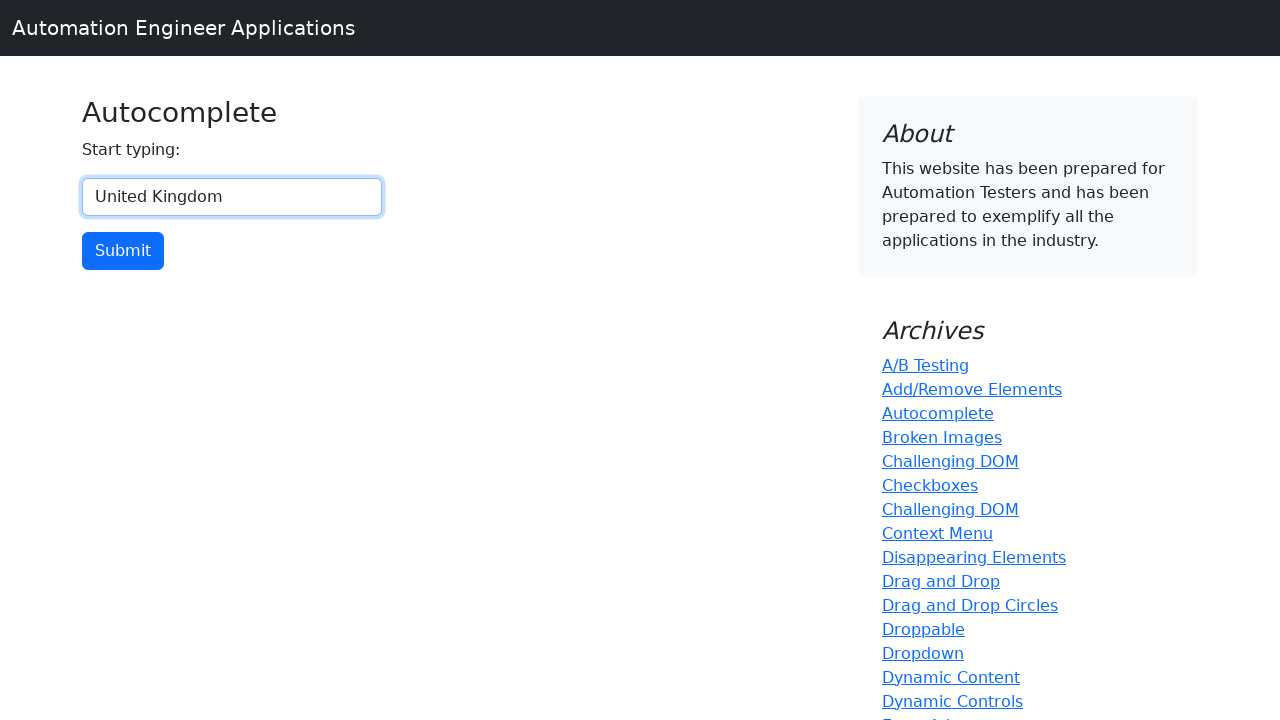

Clicked the submit button to confirm selection at (123, 251) on input[type='button']
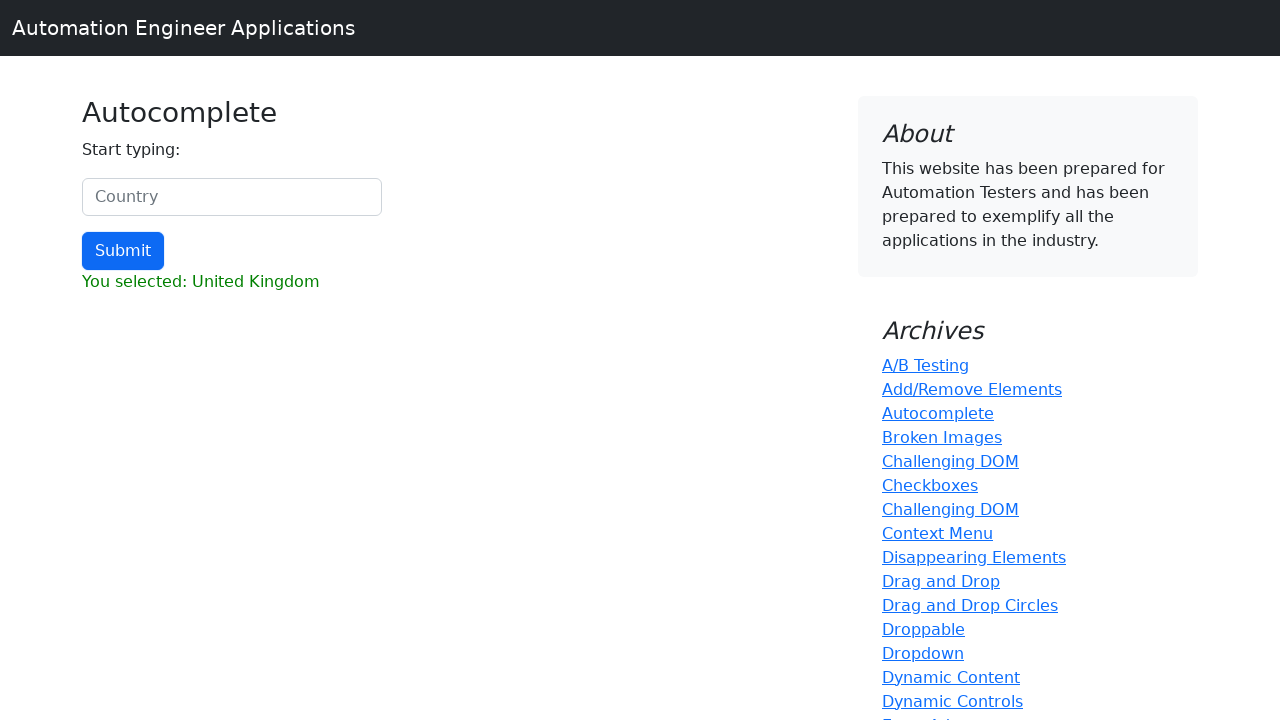

Waited for result element to appear
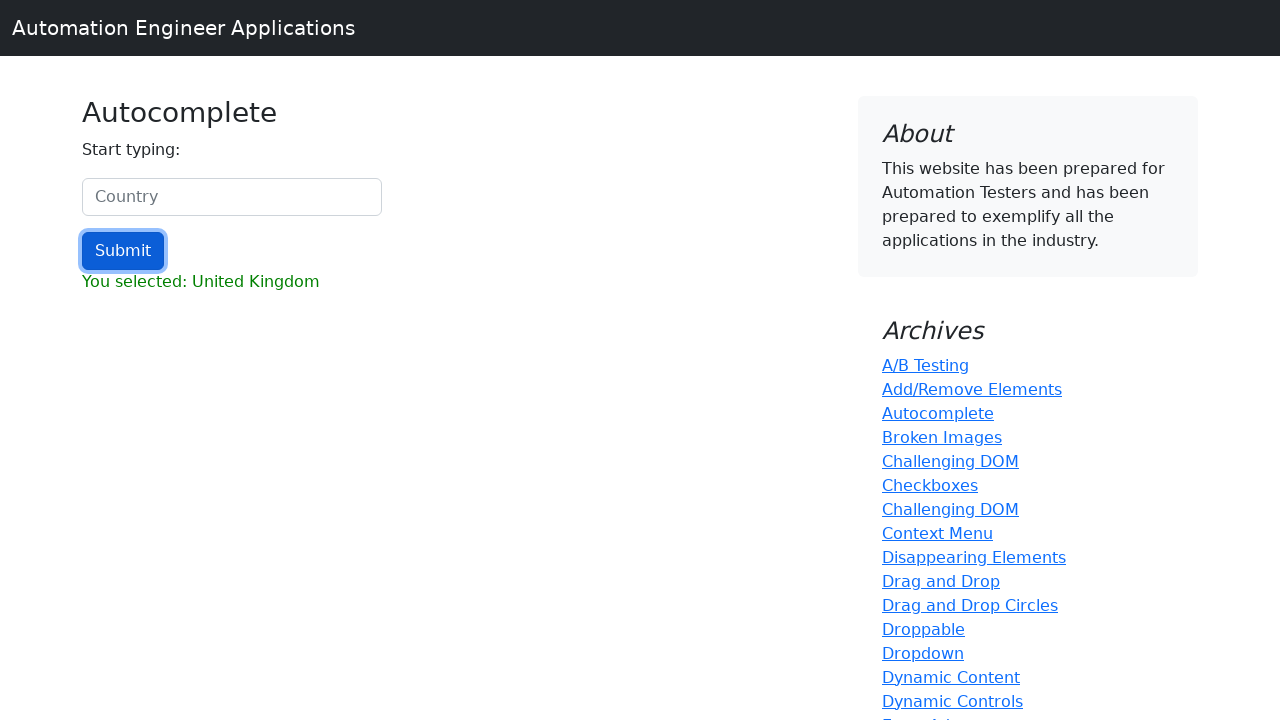

Retrieved result text content
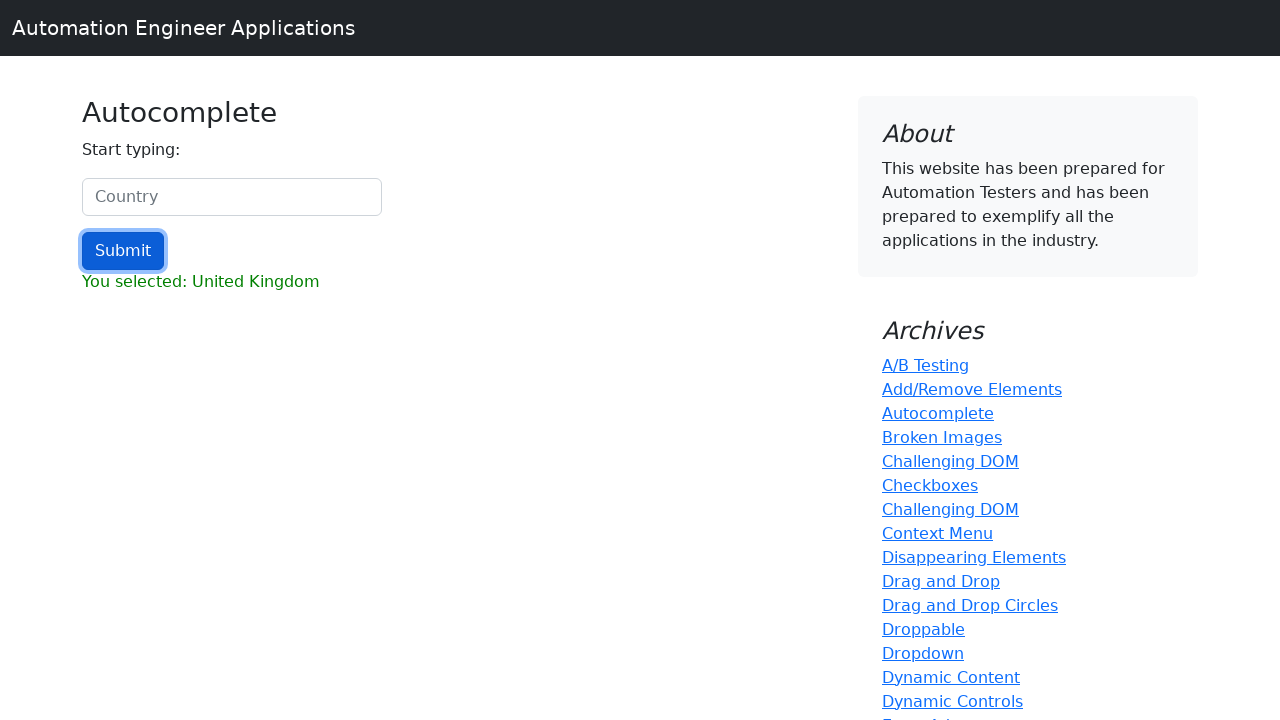

Verified that result contains 'United Kingdom' - assertion passed
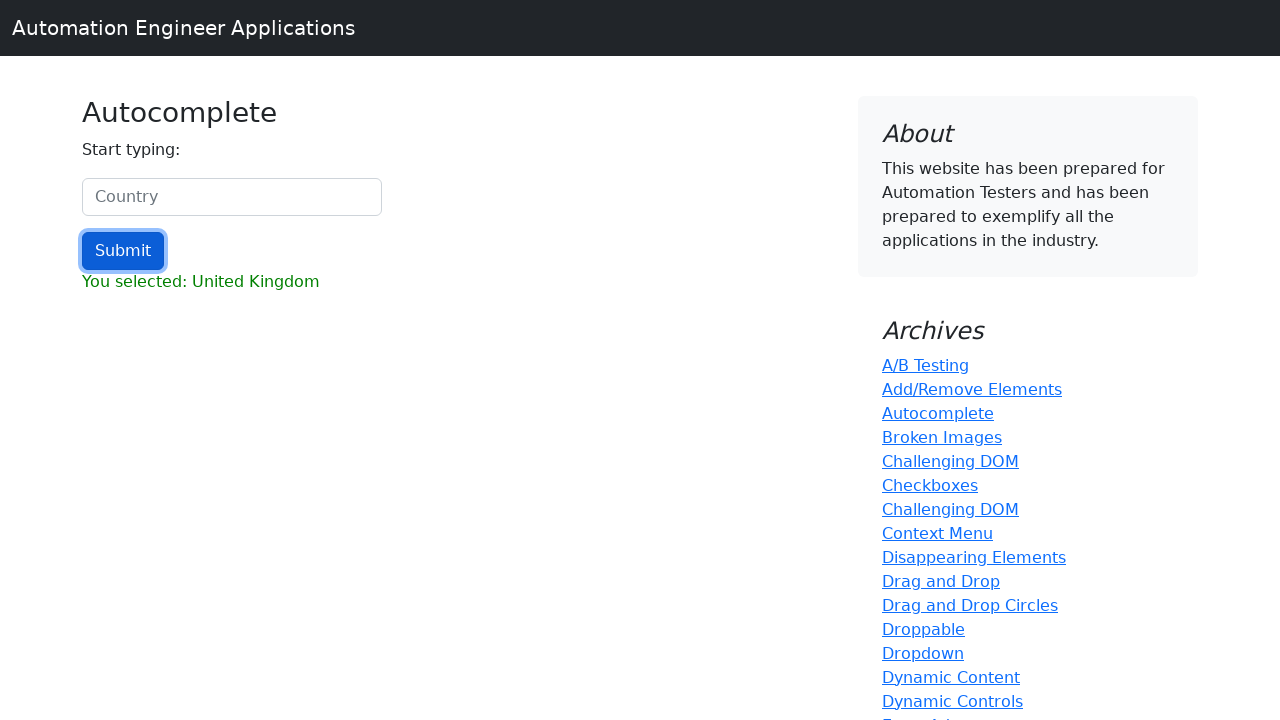

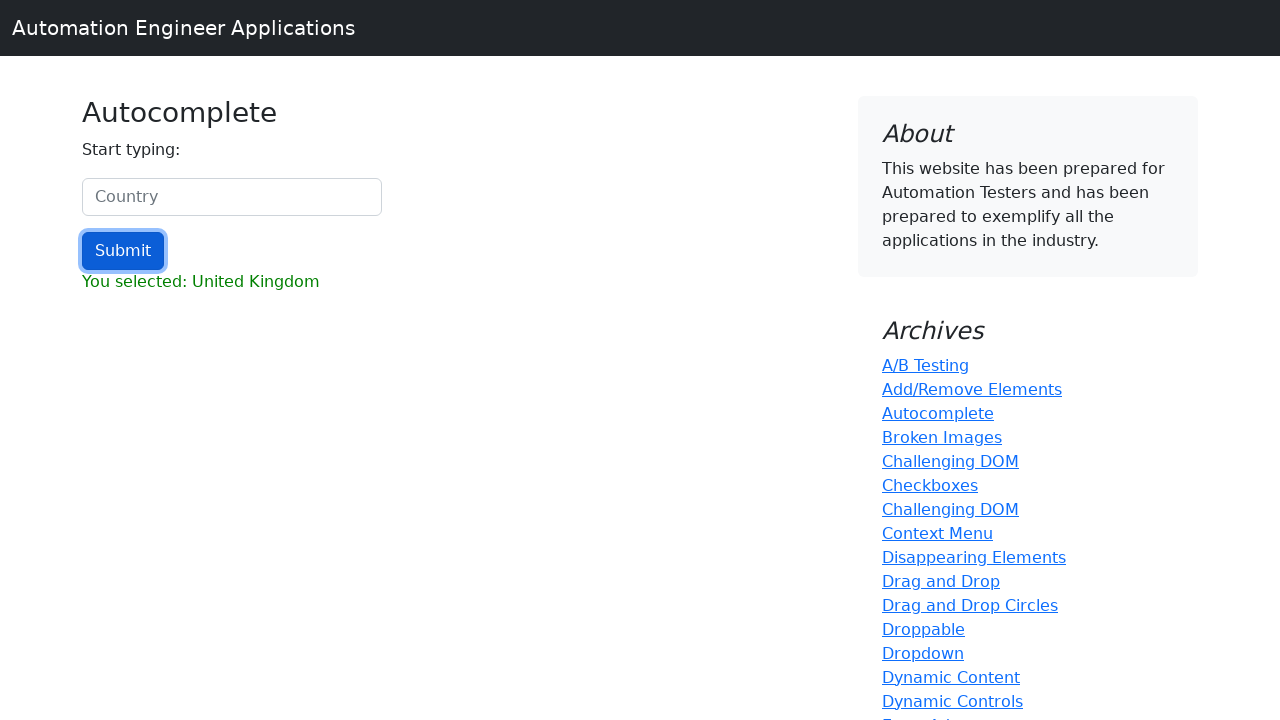